Navigates to CoinMarketCap homepage and verifies cryptocurrency data is displayed in the main table

Starting URL: https://coinmarketcap.com/

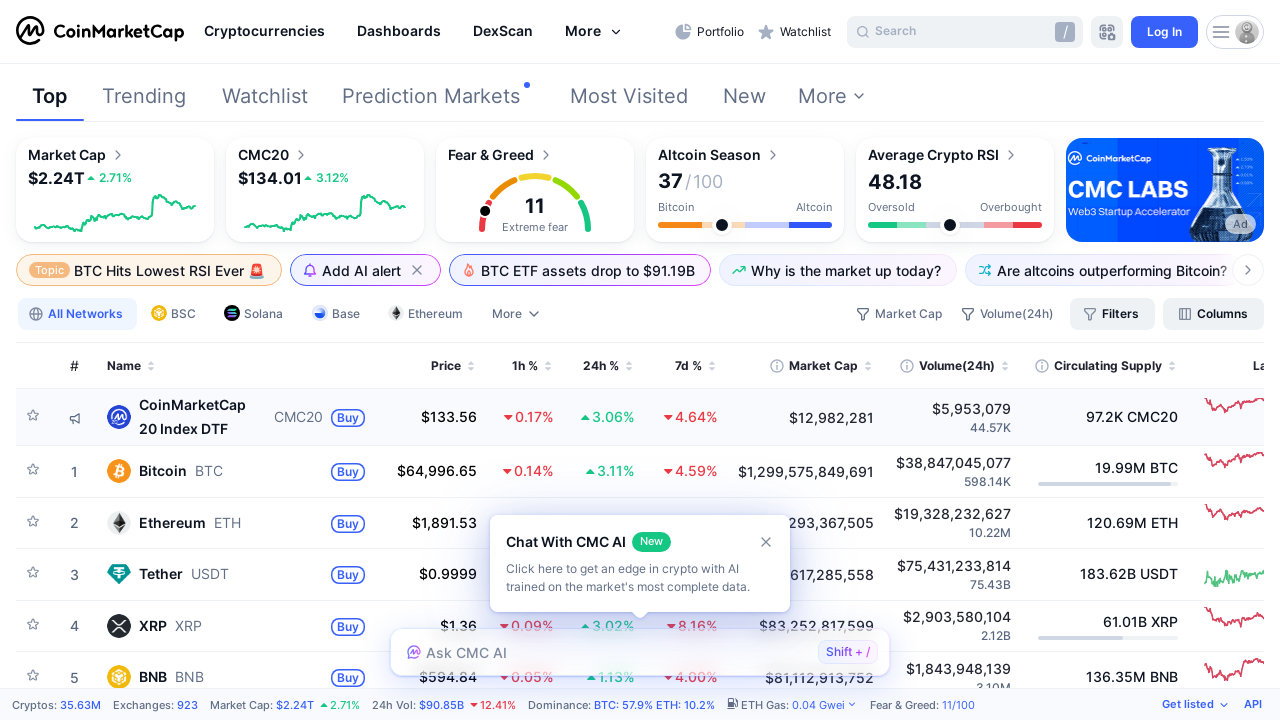

Cryptocurrency table loaded on CoinMarketCap homepage
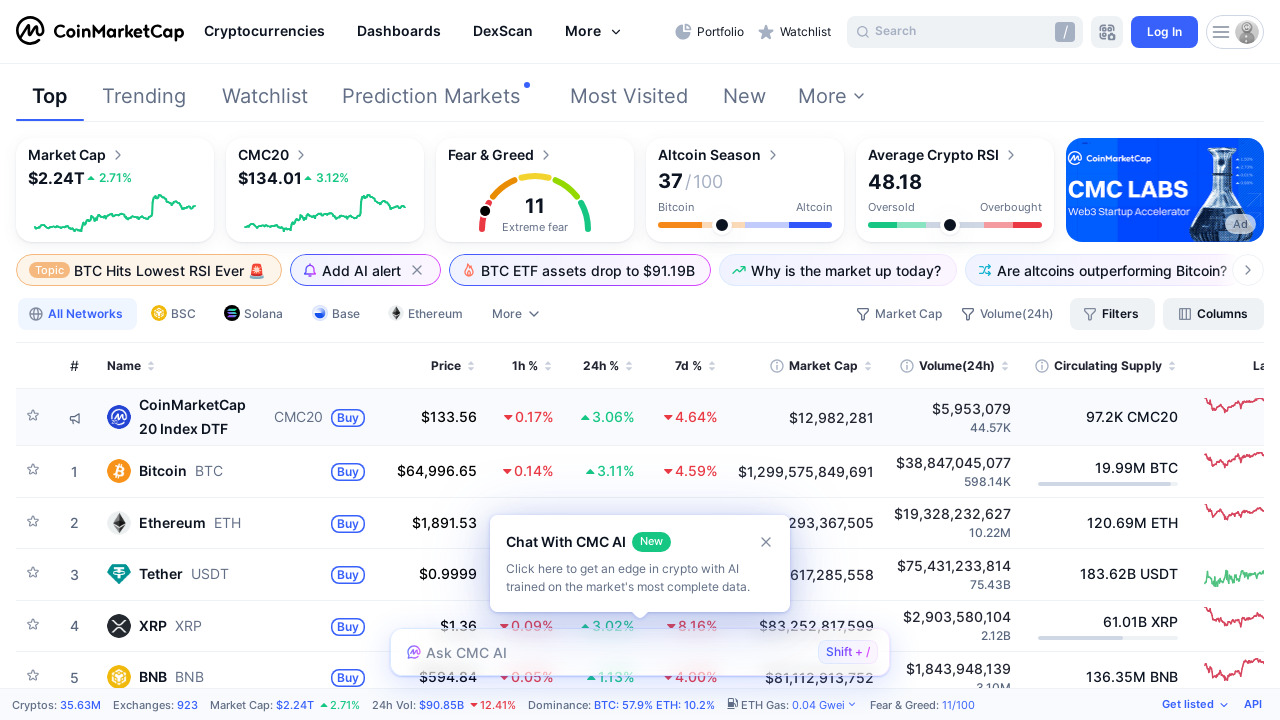

Verified Bitcoin price element is present in the table
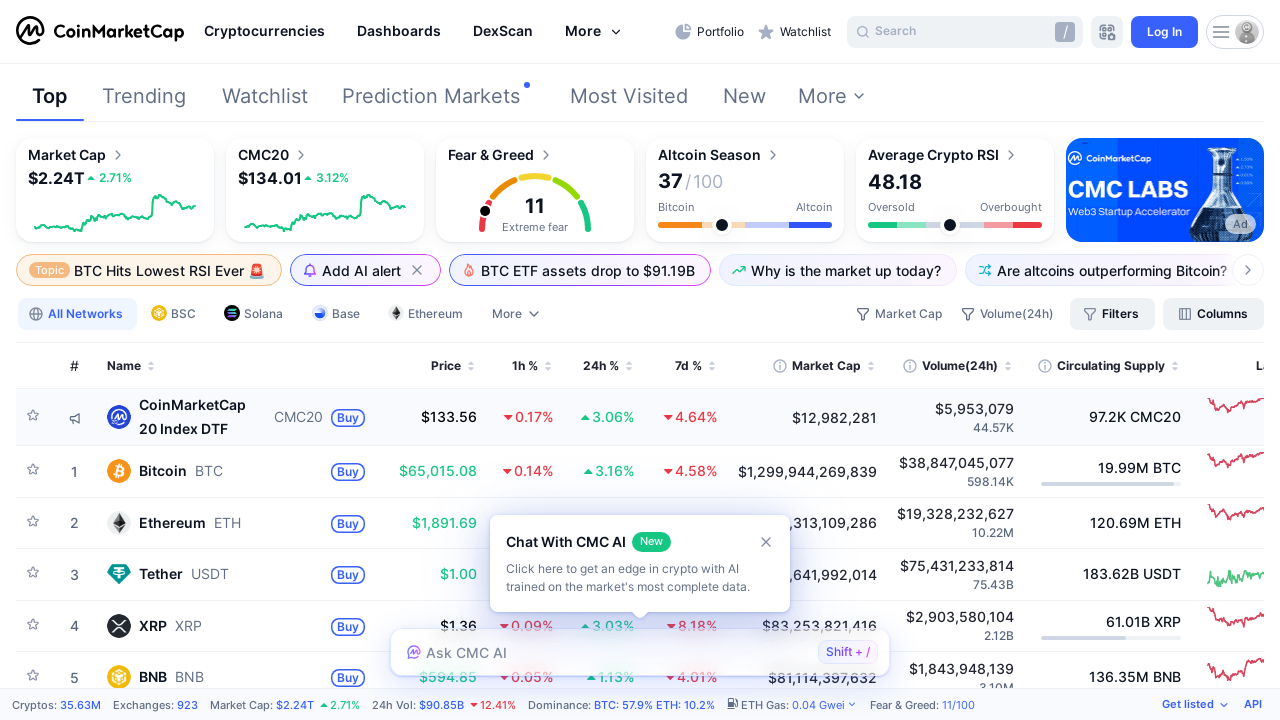

Verified Bitcoin 24h change element is present in the table
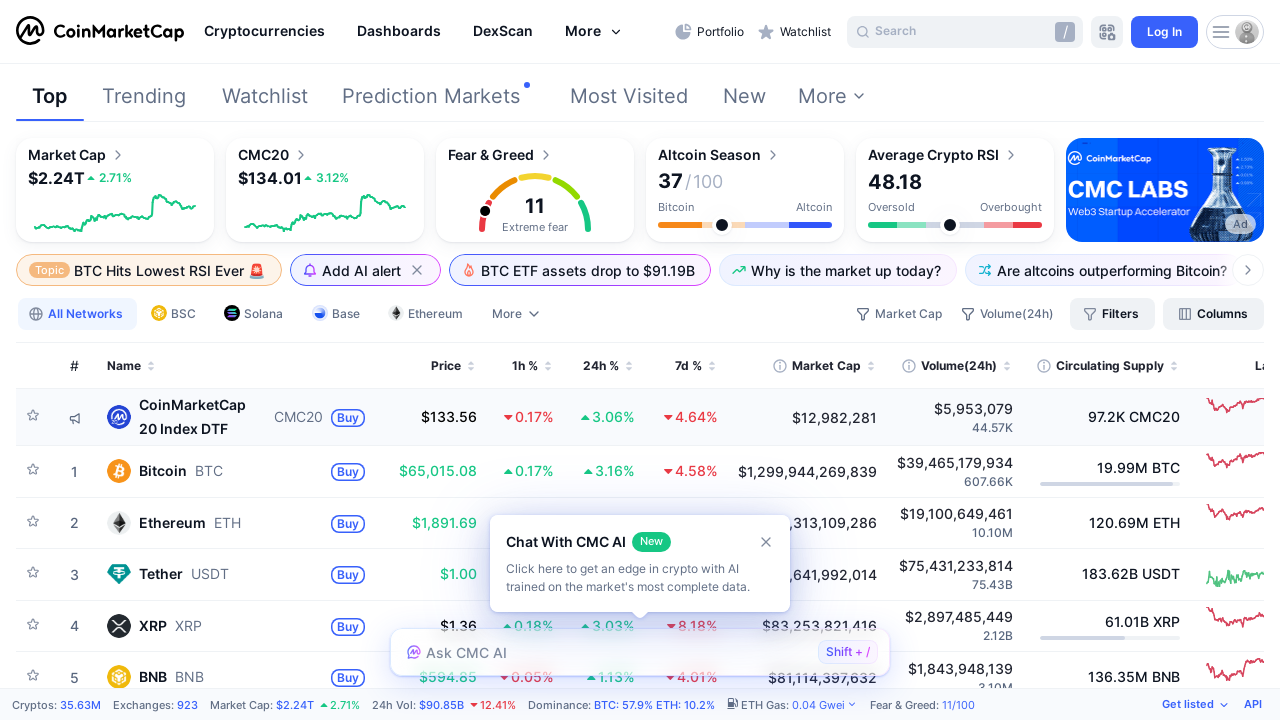

Verified Bitcoin 7d change element is present in the table
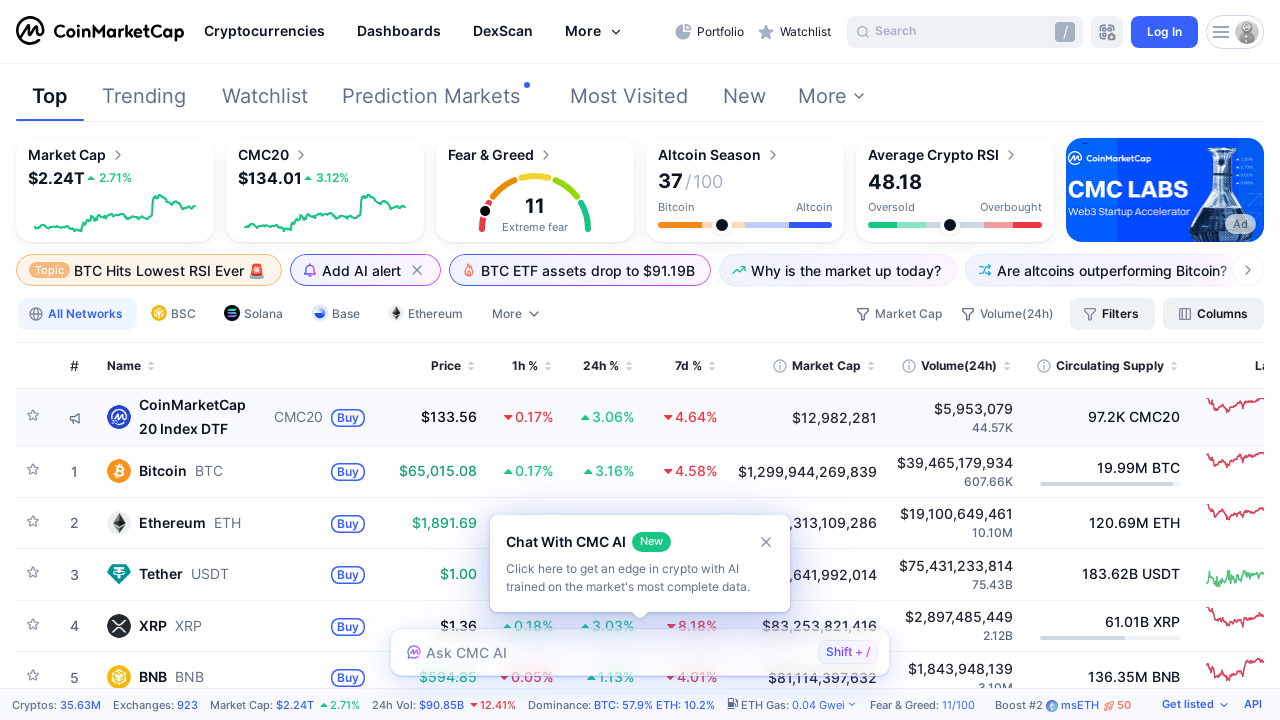

Verified Bitcoin market cap element is present in the table
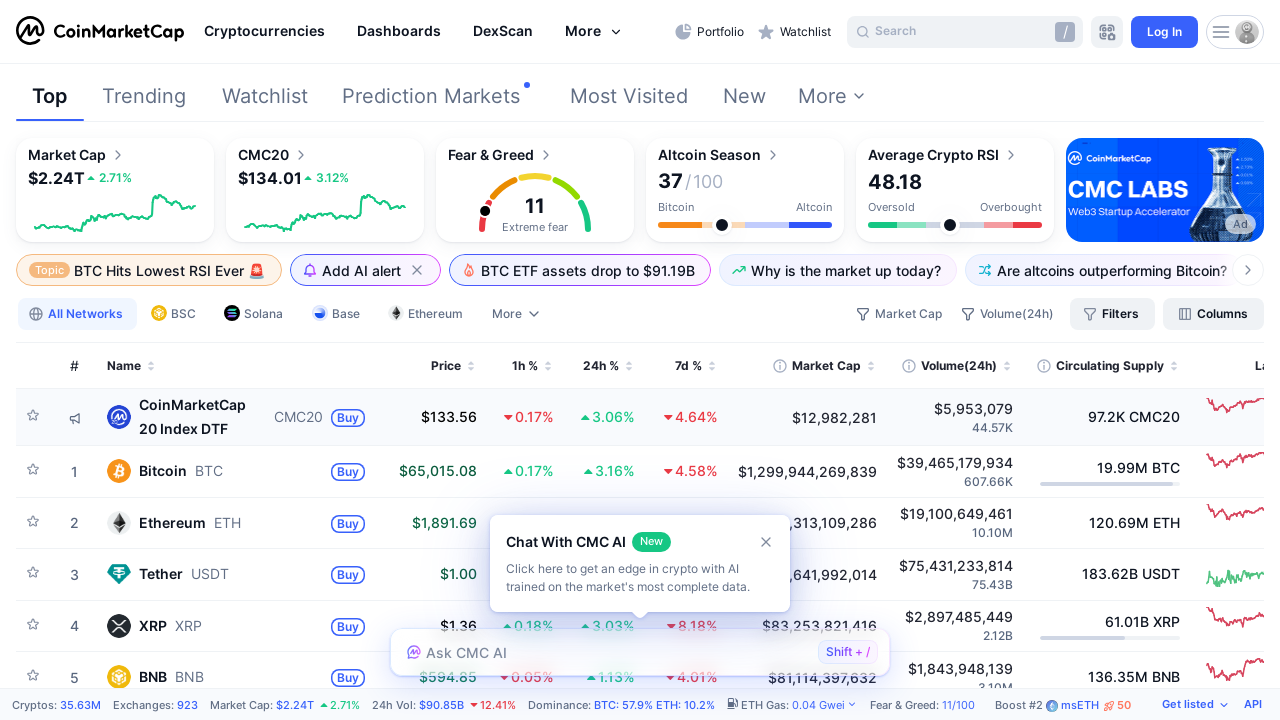

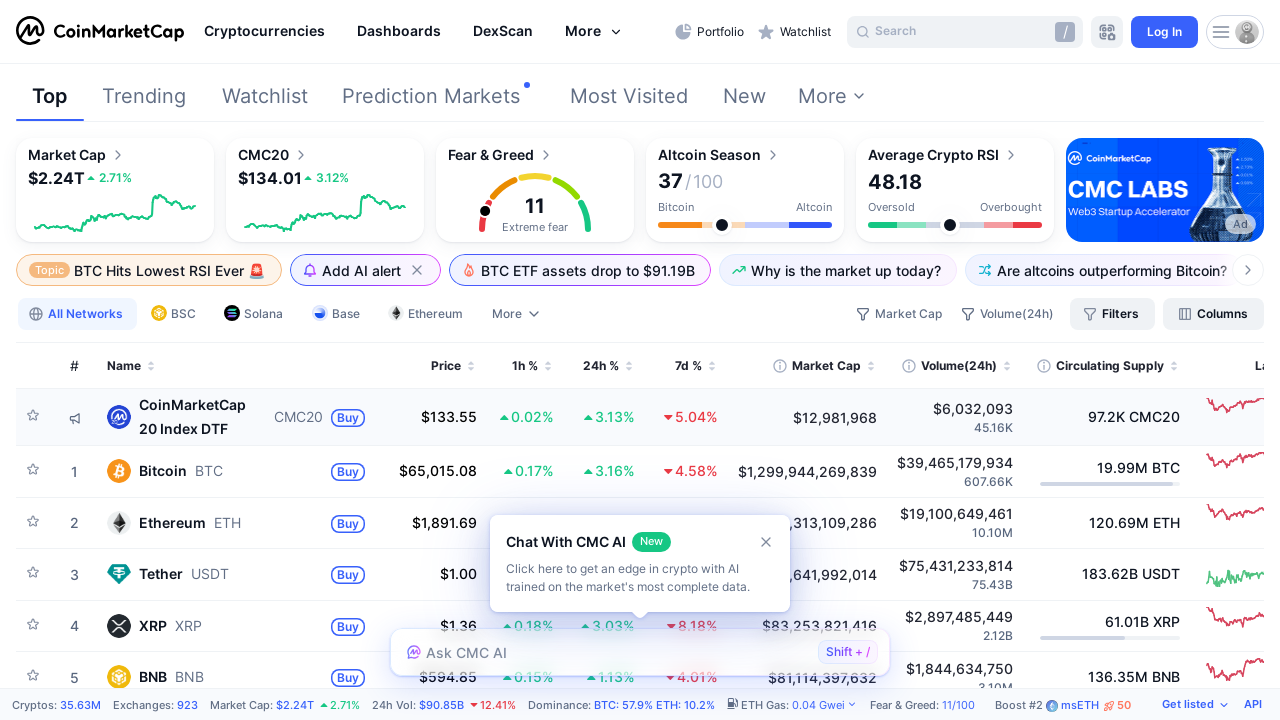